Tests that a todo item is removed if edited to an empty string

Starting URL: https://demo.playwright.dev/todomvc

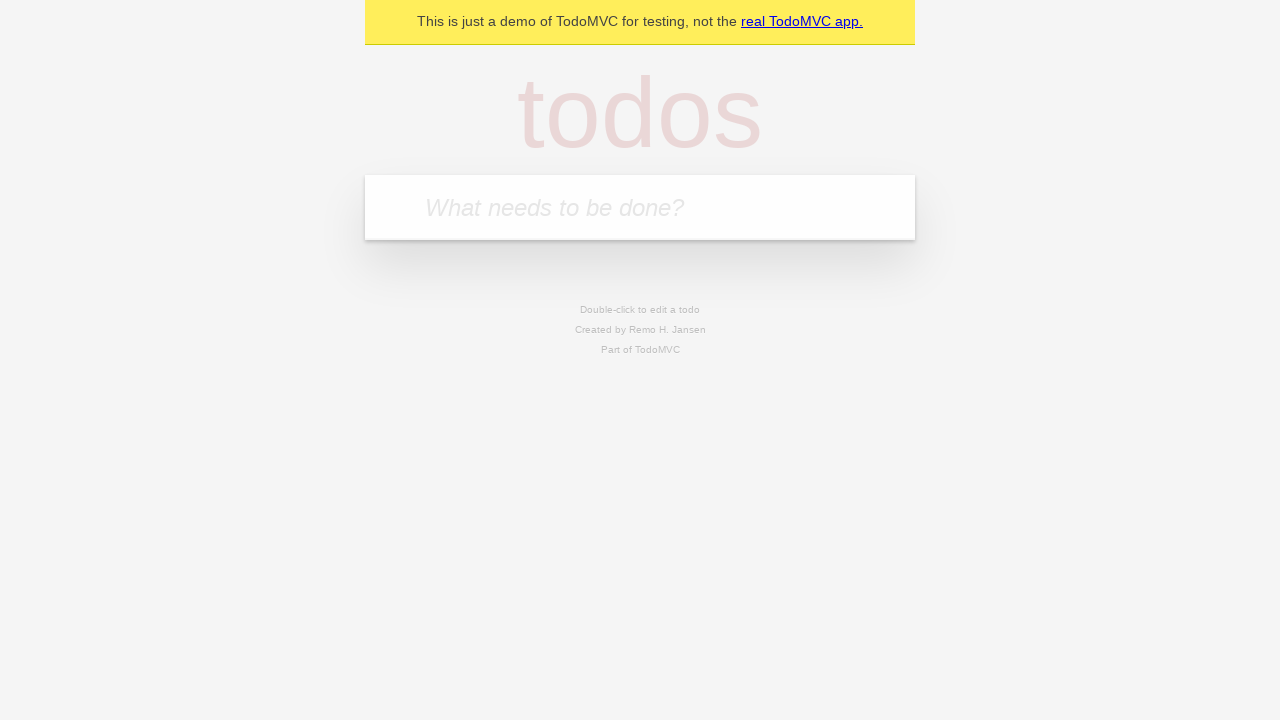

Filled todo input with 'buy some cheese' on internal:attr=[placeholder="What needs to be done?"i]
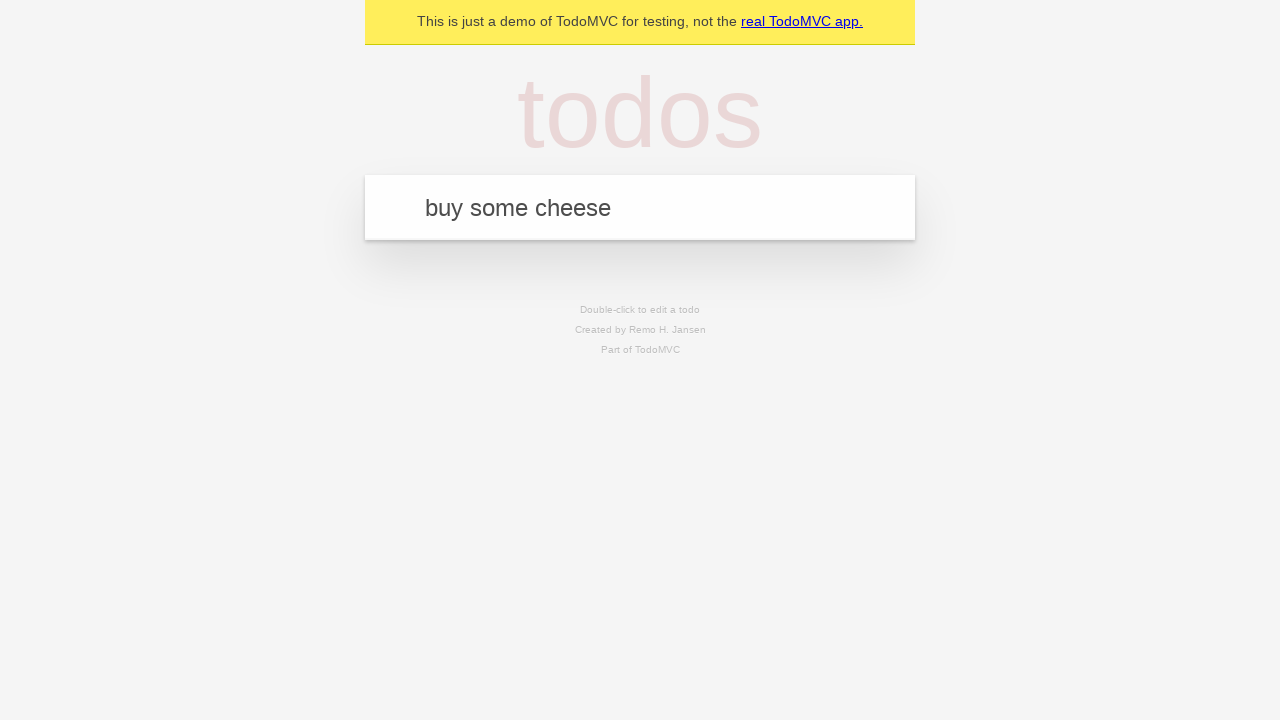

Pressed Enter to create first todo item on internal:attr=[placeholder="What needs to be done?"i]
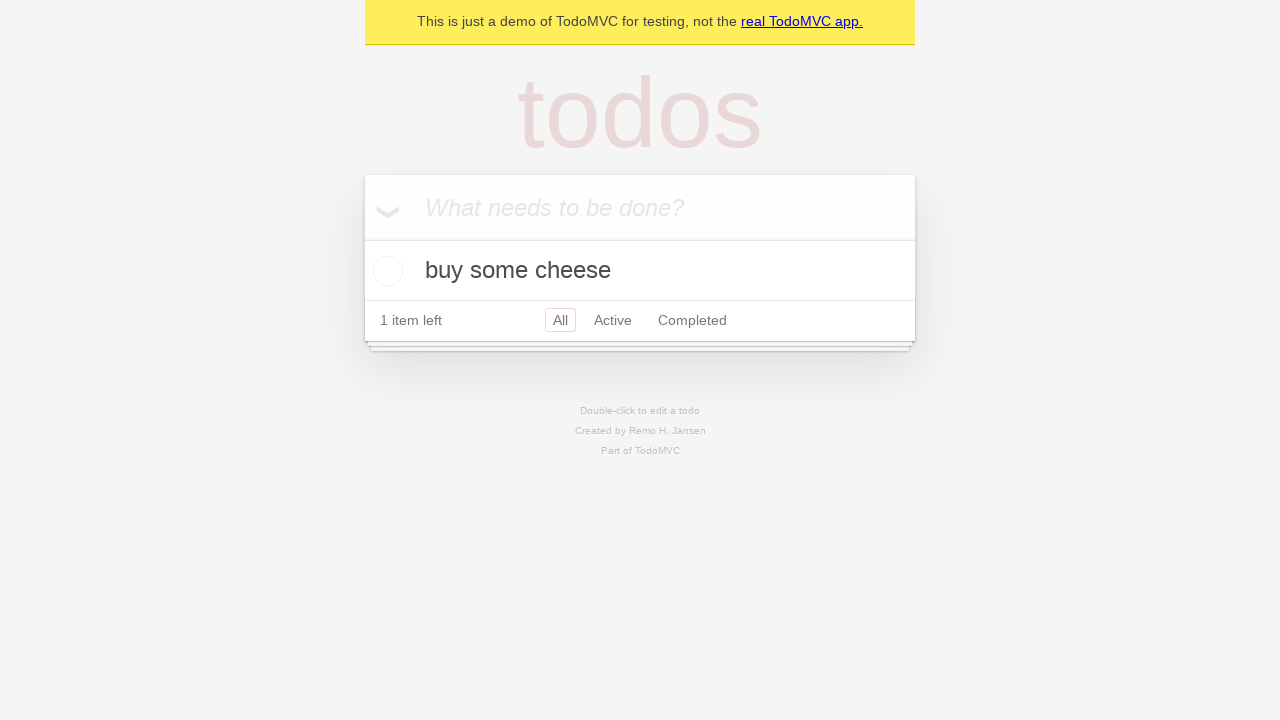

Filled todo input with 'feed the cat' on internal:attr=[placeholder="What needs to be done?"i]
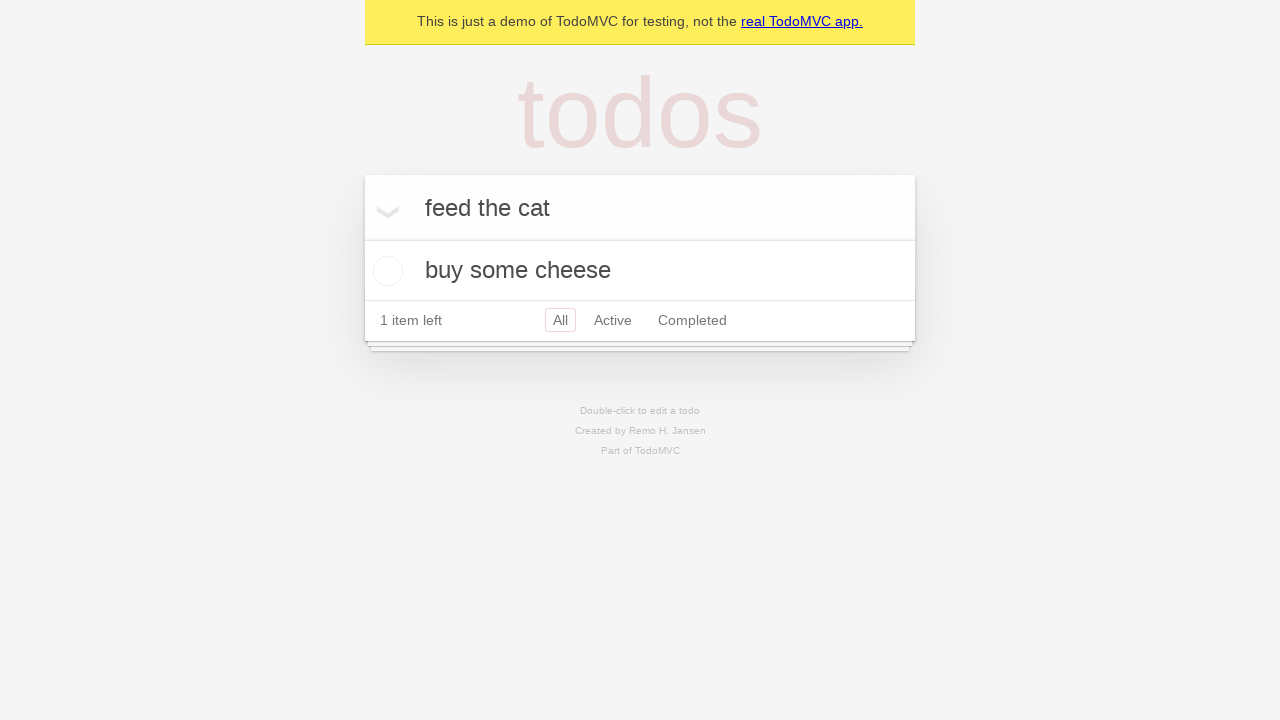

Pressed Enter to create second todo item on internal:attr=[placeholder="What needs to be done?"i]
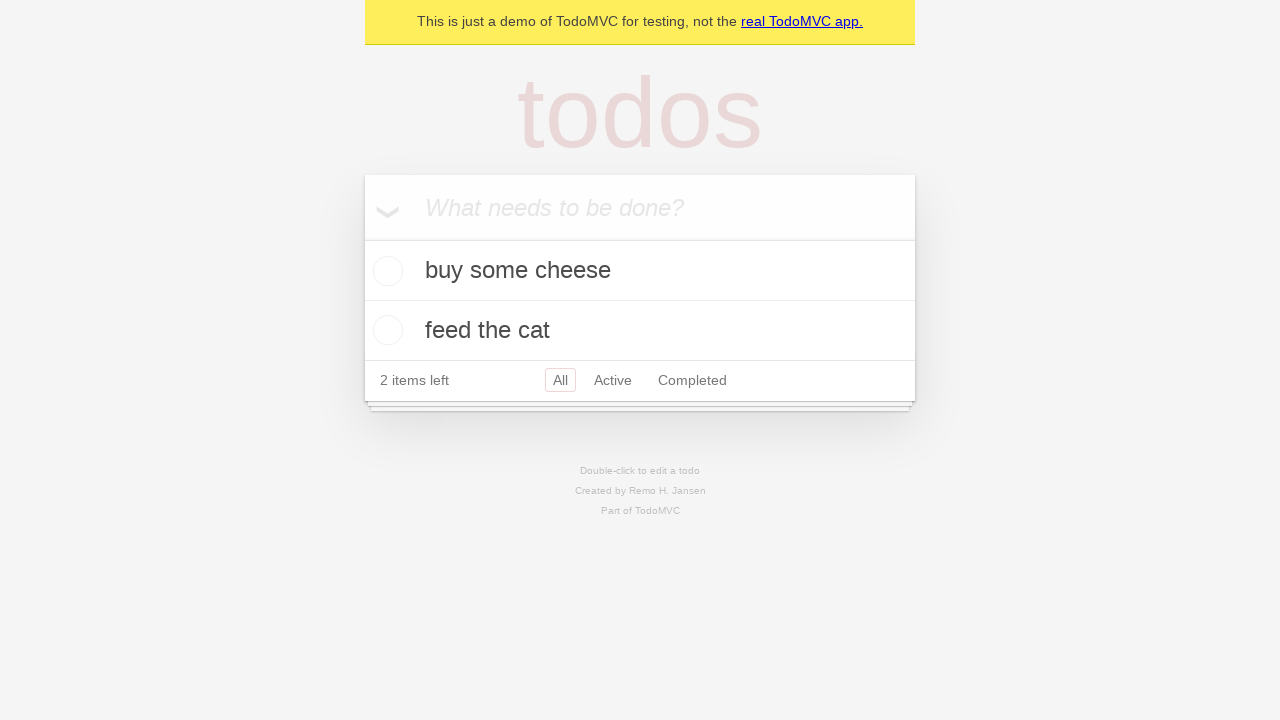

Filled todo input with 'book a doctors appointment' on internal:attr=[placeholder="What needs to be done?"i]
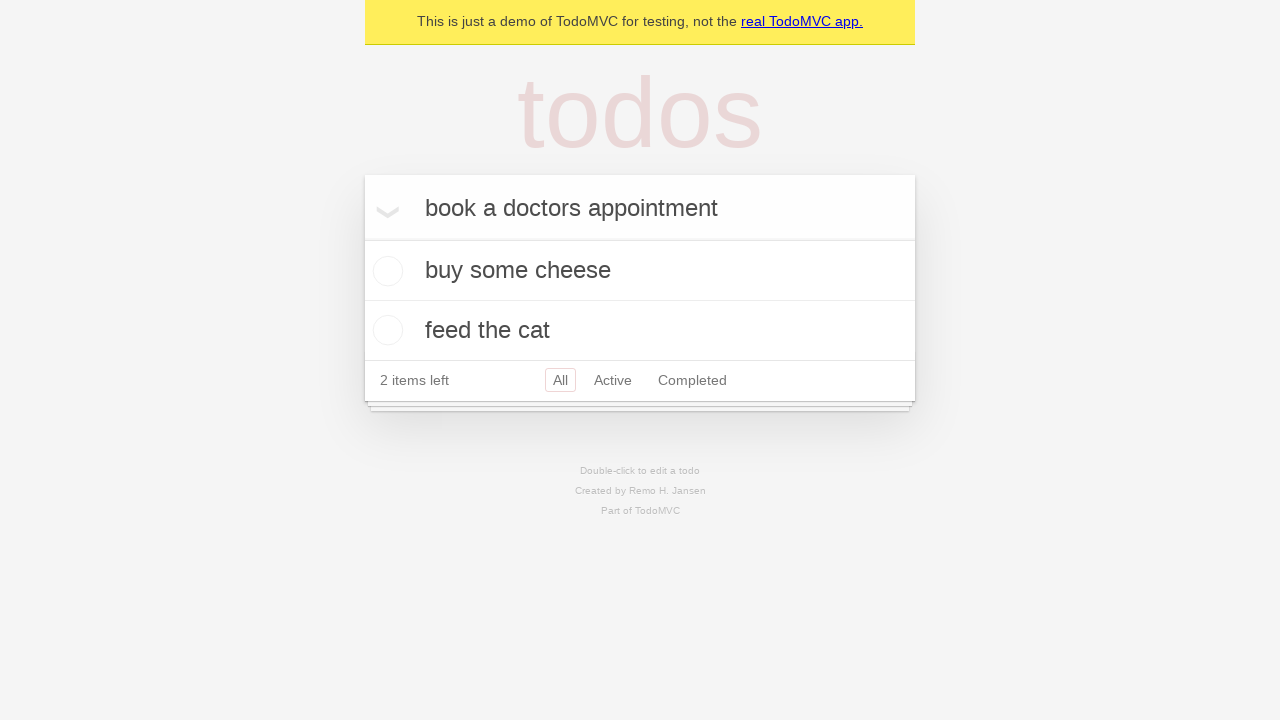

Pressed Enter to create third todo item on internal:attr=[placeholder="What needs to be done?"i]
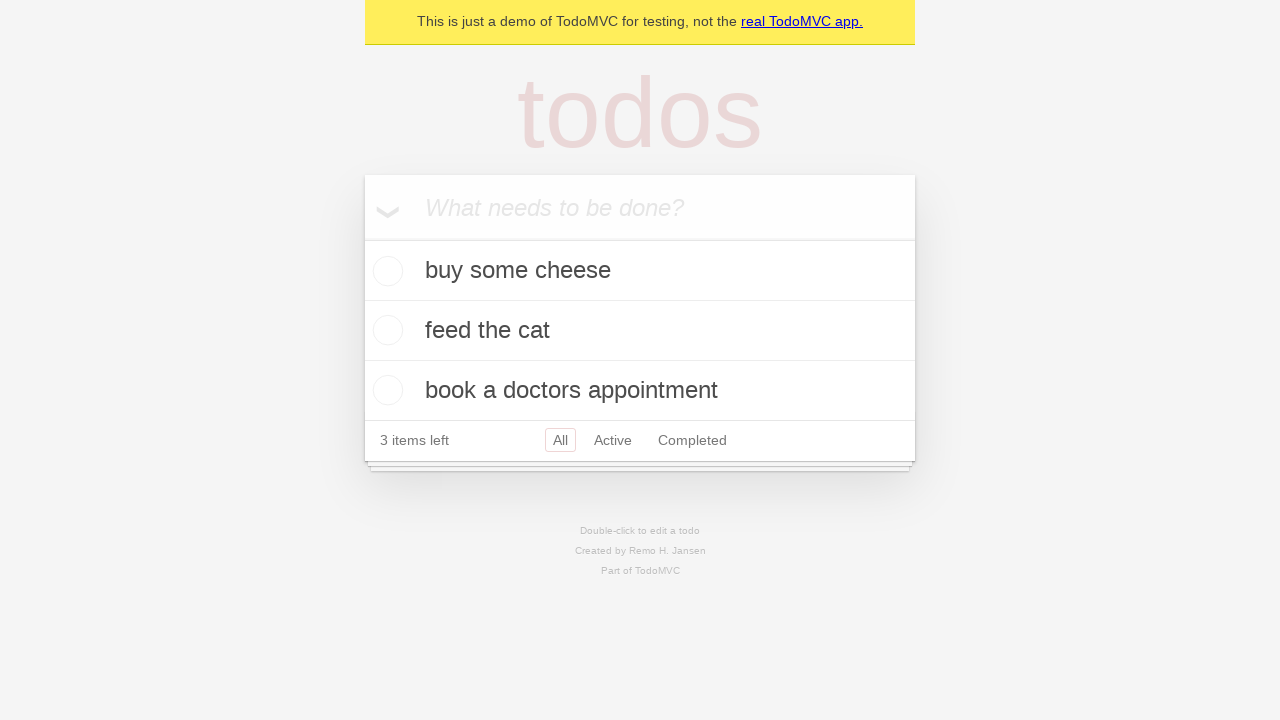

Double-clicked second todo item to enter edit mode at (640, 331) on internal:testid=[data-testid="todo-item"s] >> nth=1
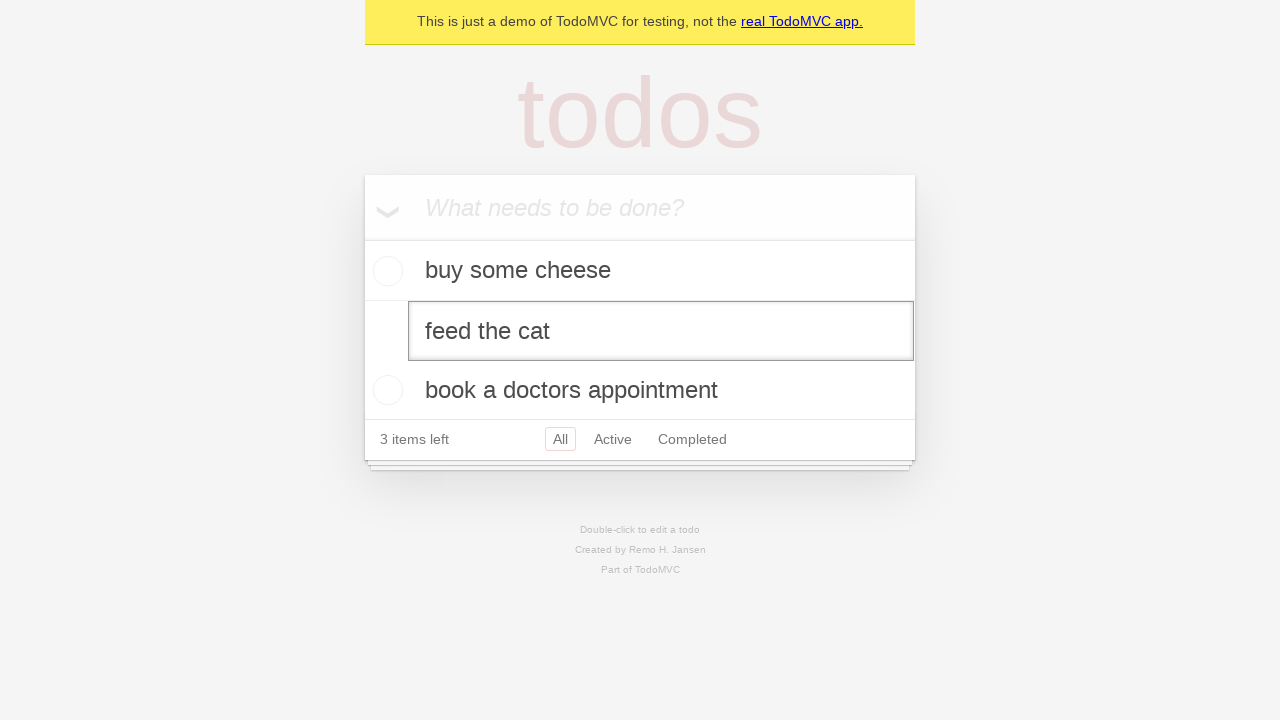

Cleared text in edit field to empty string on internal:testid=[data-testid="todo-item"s] >> nth=1 >> internal:role=textbox[nam
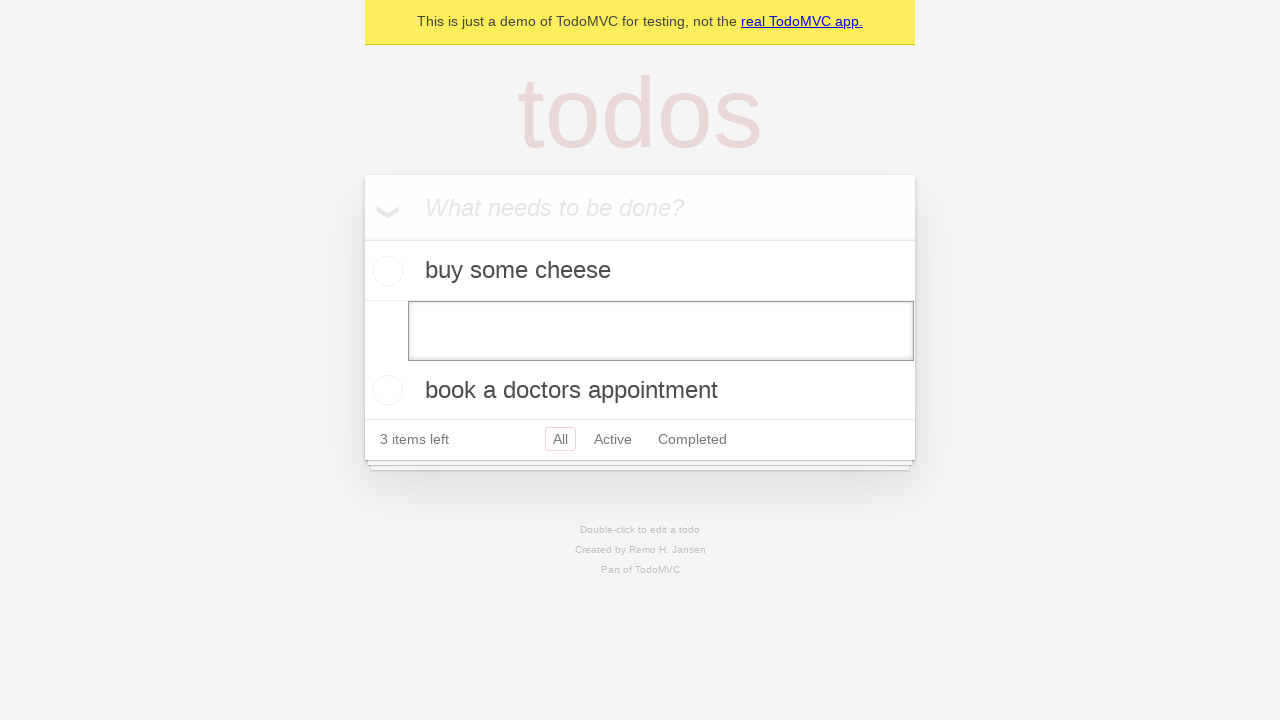

Pressed Enter to confirm deletion of todo item with empty text on internal:testid=[data-testid="todo-item"s] >> nth=1 >> internal:role=textbox[nam
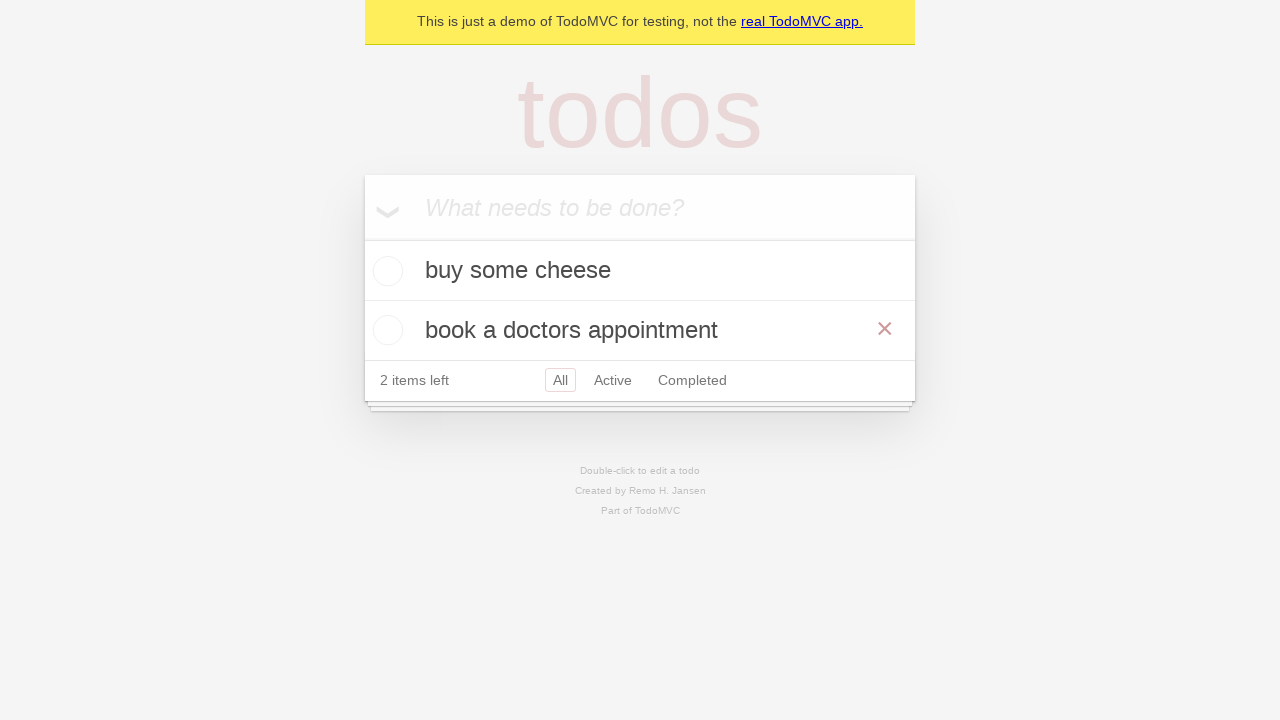

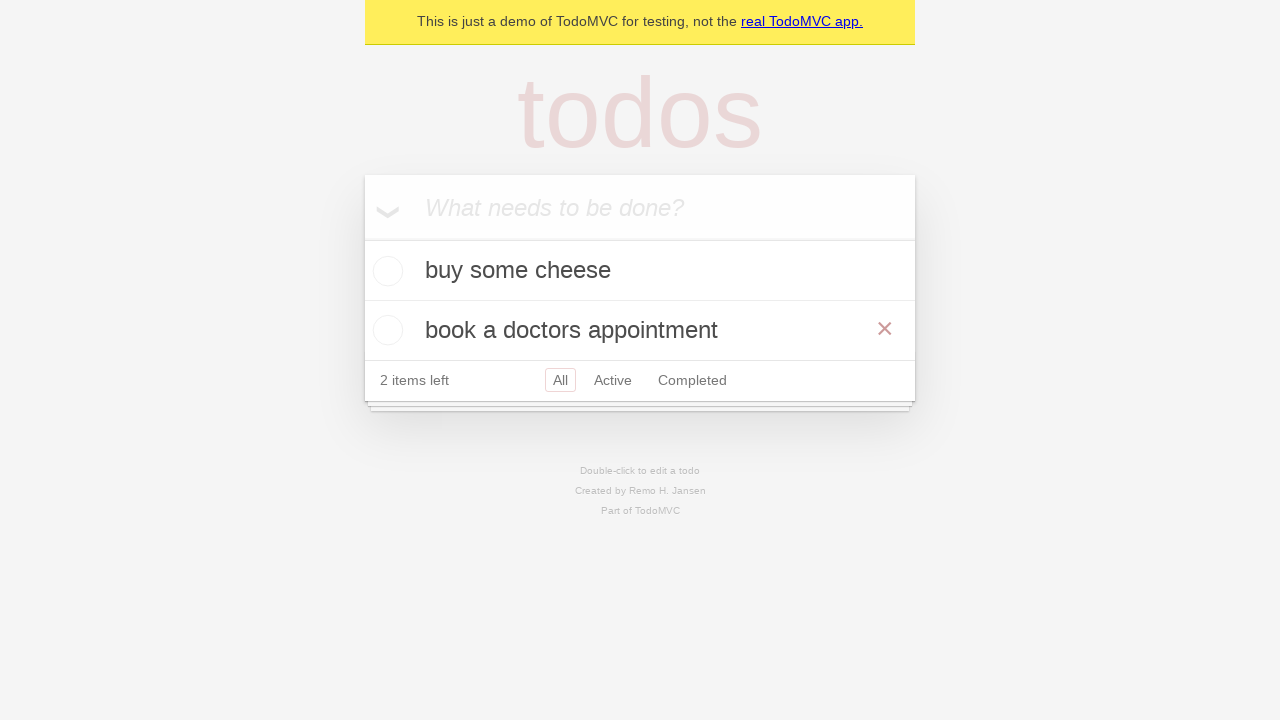